Tests selecting and deselecting a checkbox for the Pasta option

Starting URL: https://thefreerangetester.github.io/sandbox-automation-testing/

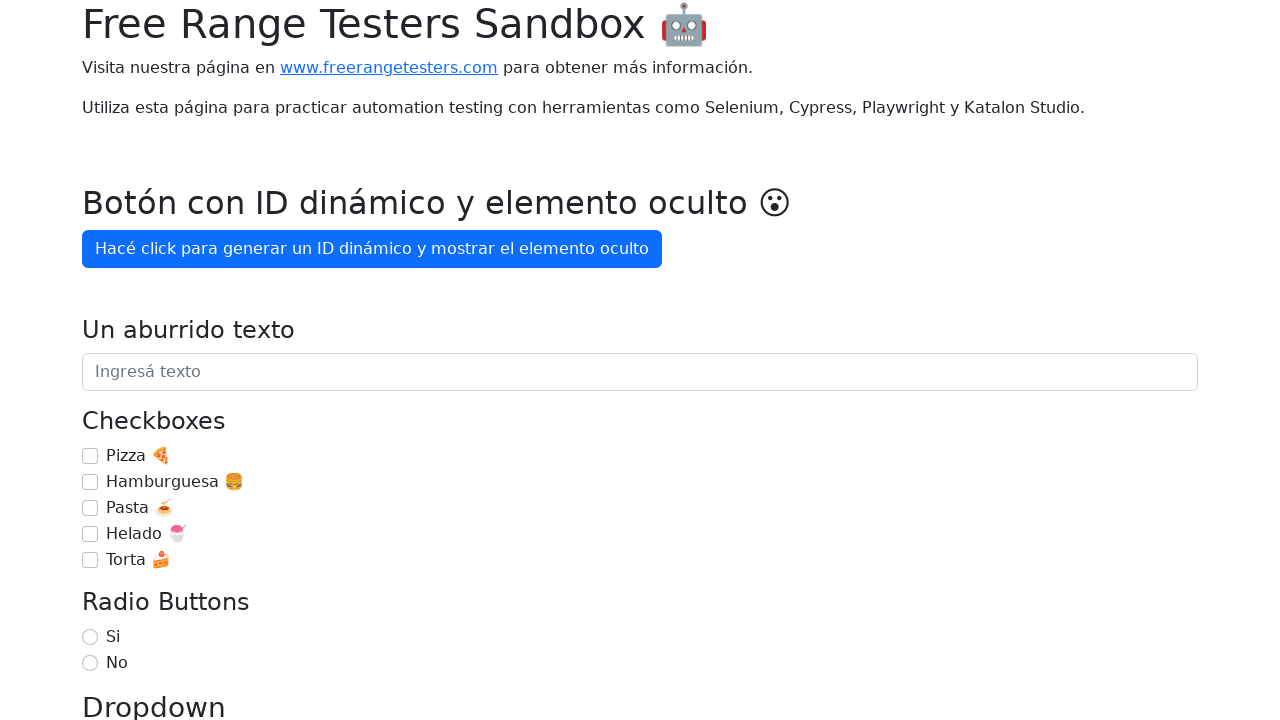

Selected the Pasta checkbox at (90, 508) on internal:label="Pasta \ud83c\udf5d"i
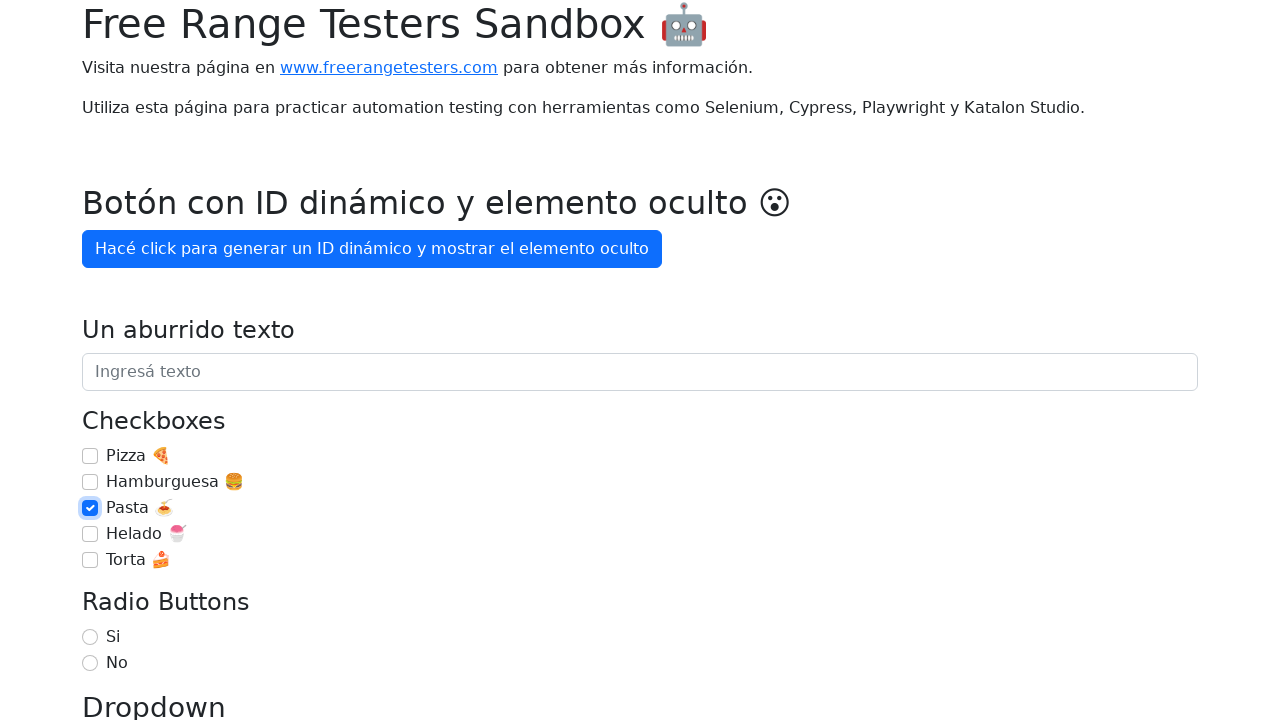

Deselected the Pasta checkbox at (90, 508) on internal:label="Pasta \ud83c\udf5d"i
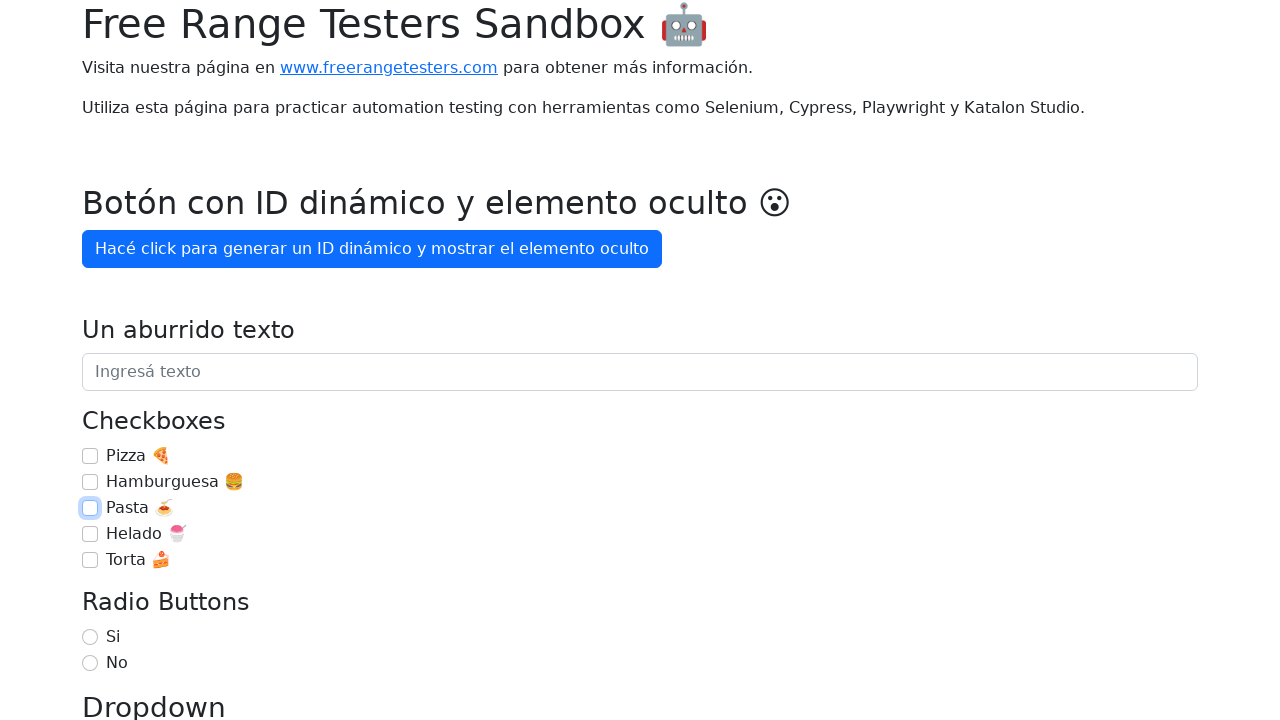

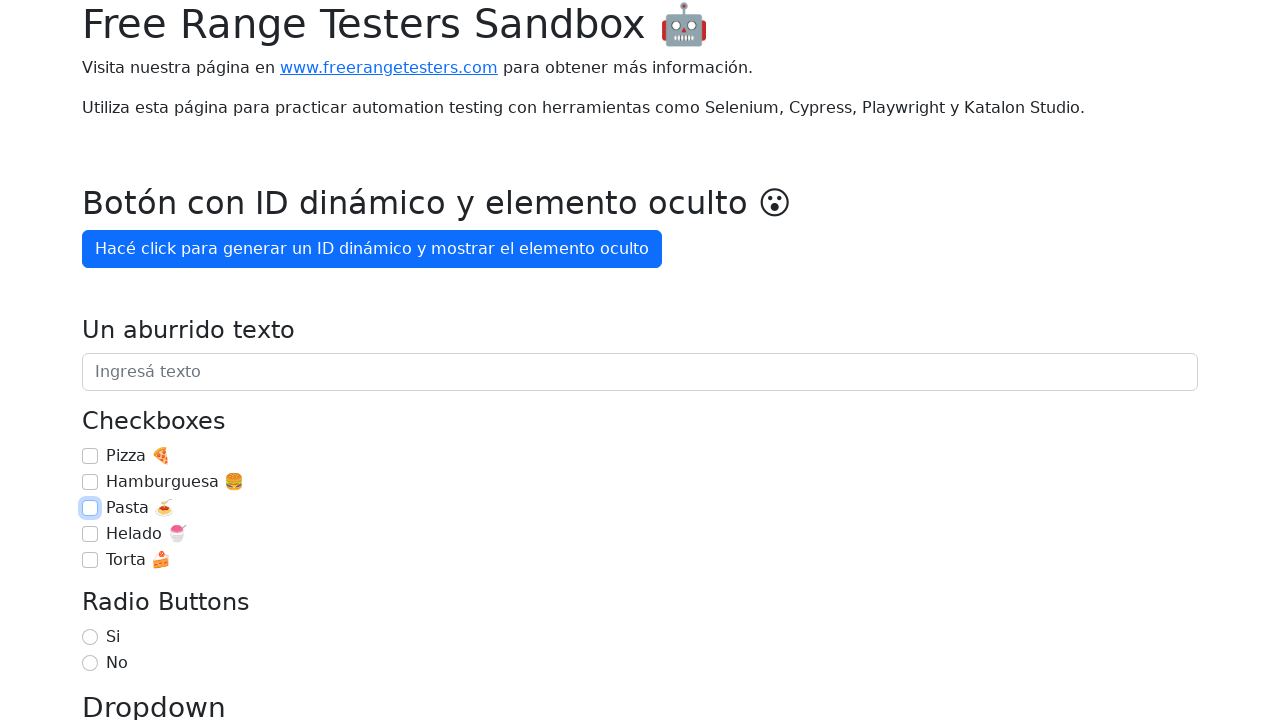